Tests iframe handling by switching between frames, clicking buttons inside them, and counting total iframes on the page

Starting URL: https://www.leafground.com/frame.xhtml

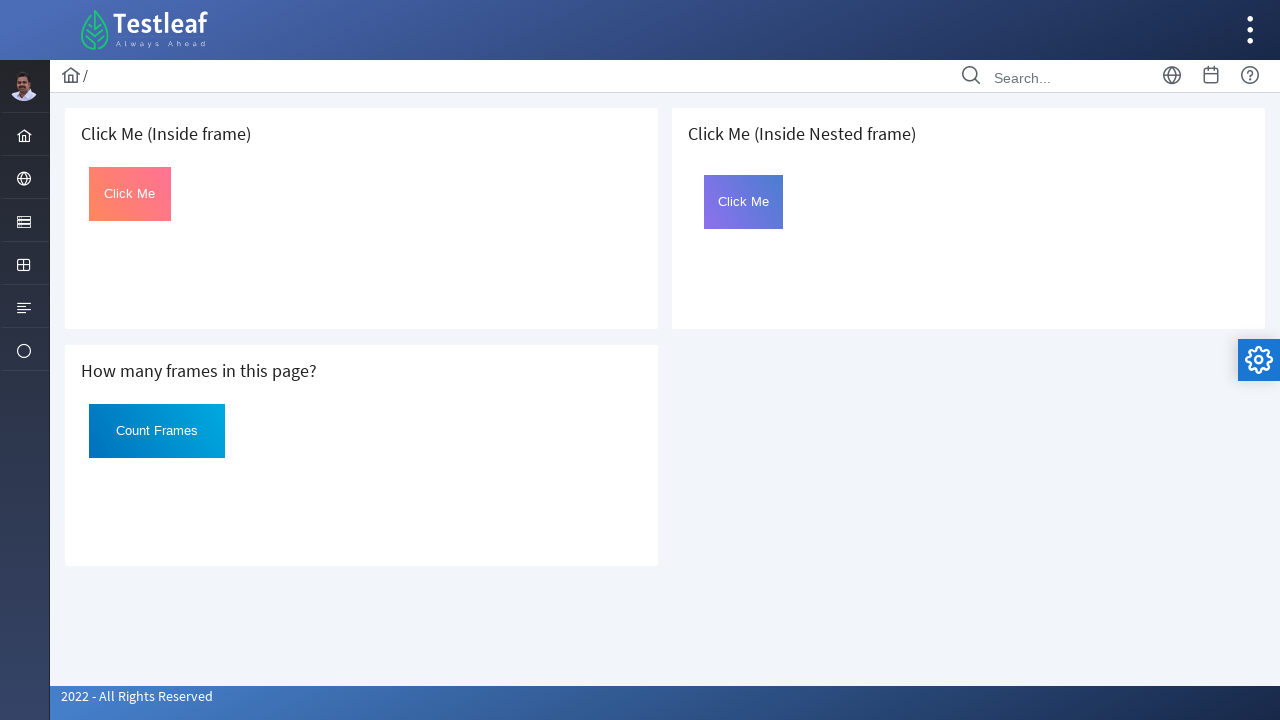

Located first iframe on the page
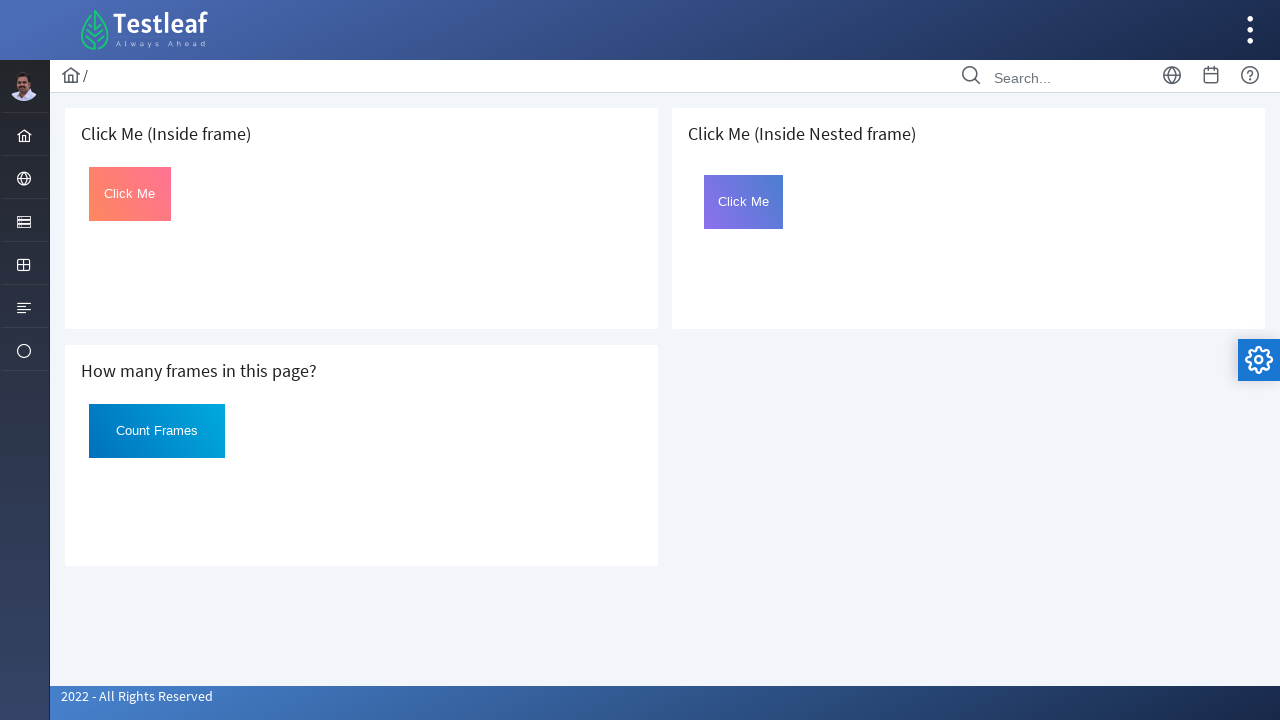

Clicked 'Click Me' button in first iframe at (130, 194) on iframe >> nth=0 >> internal:control=enter-frame >> xpath=(//button[text() = 'Cli
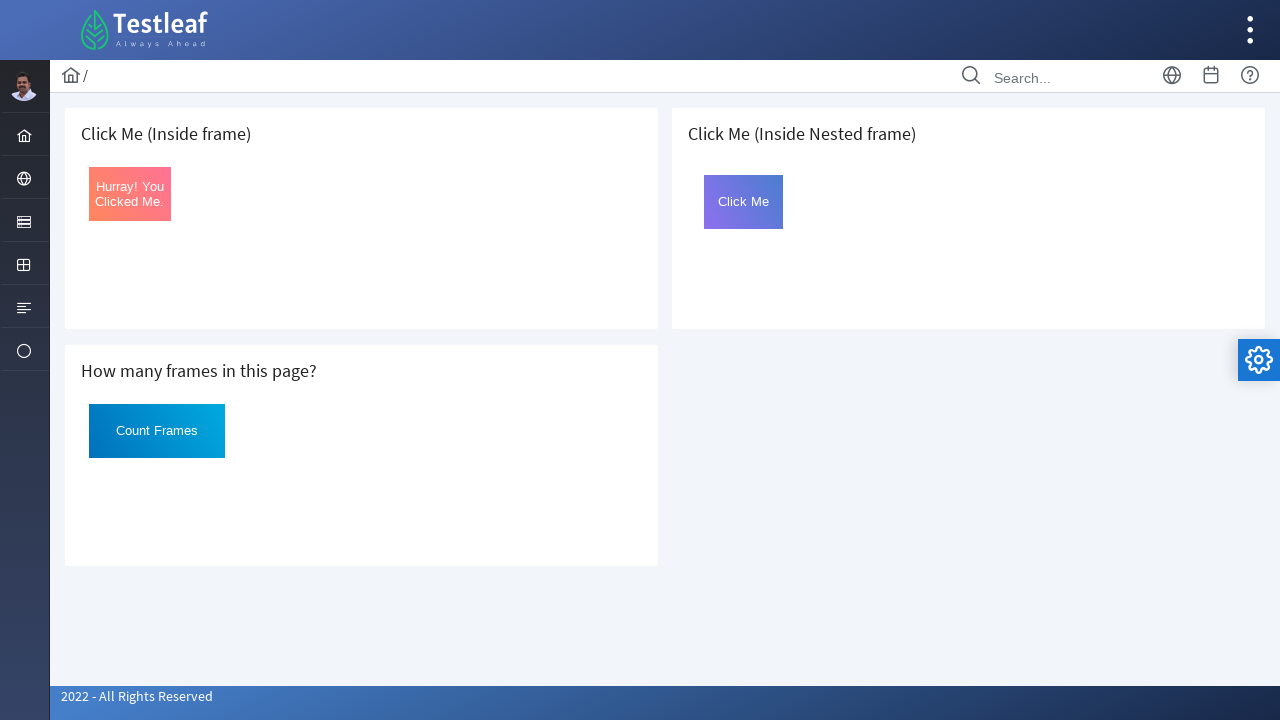

Retrieved button text from first frame: 'Hurray! You Clicked Me.'
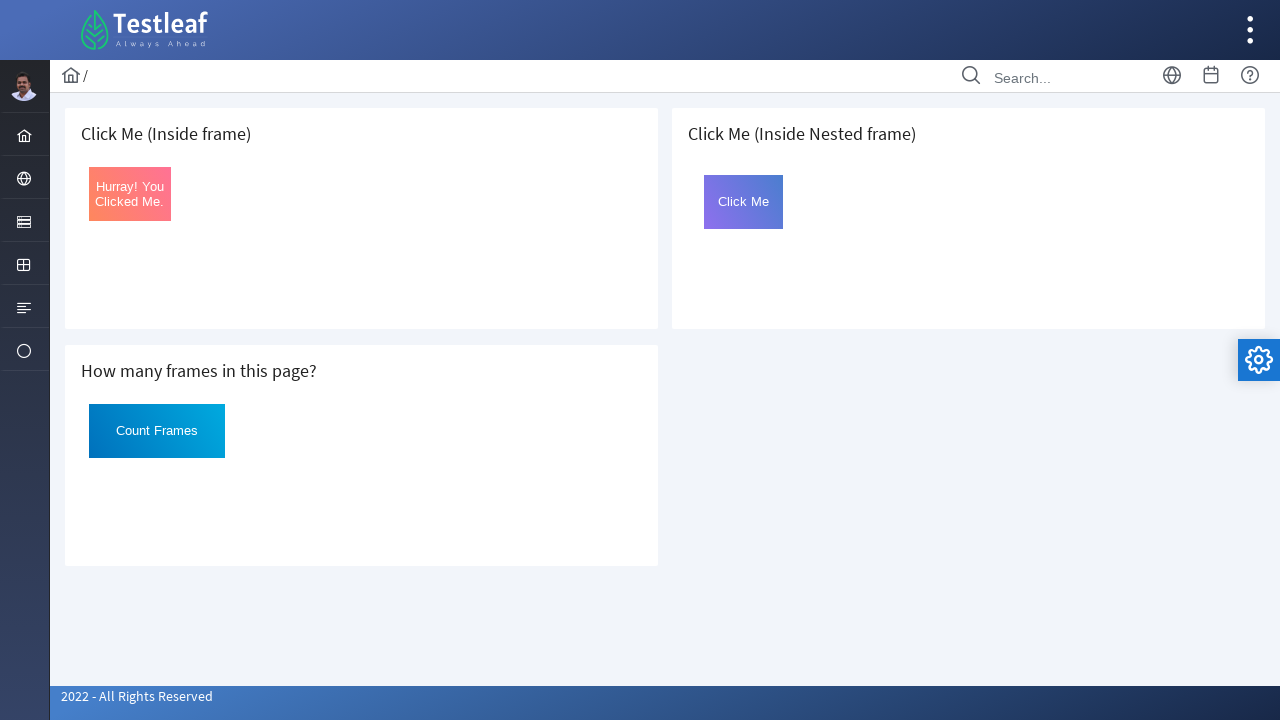

Located third iframe (outer frame of nested structure)
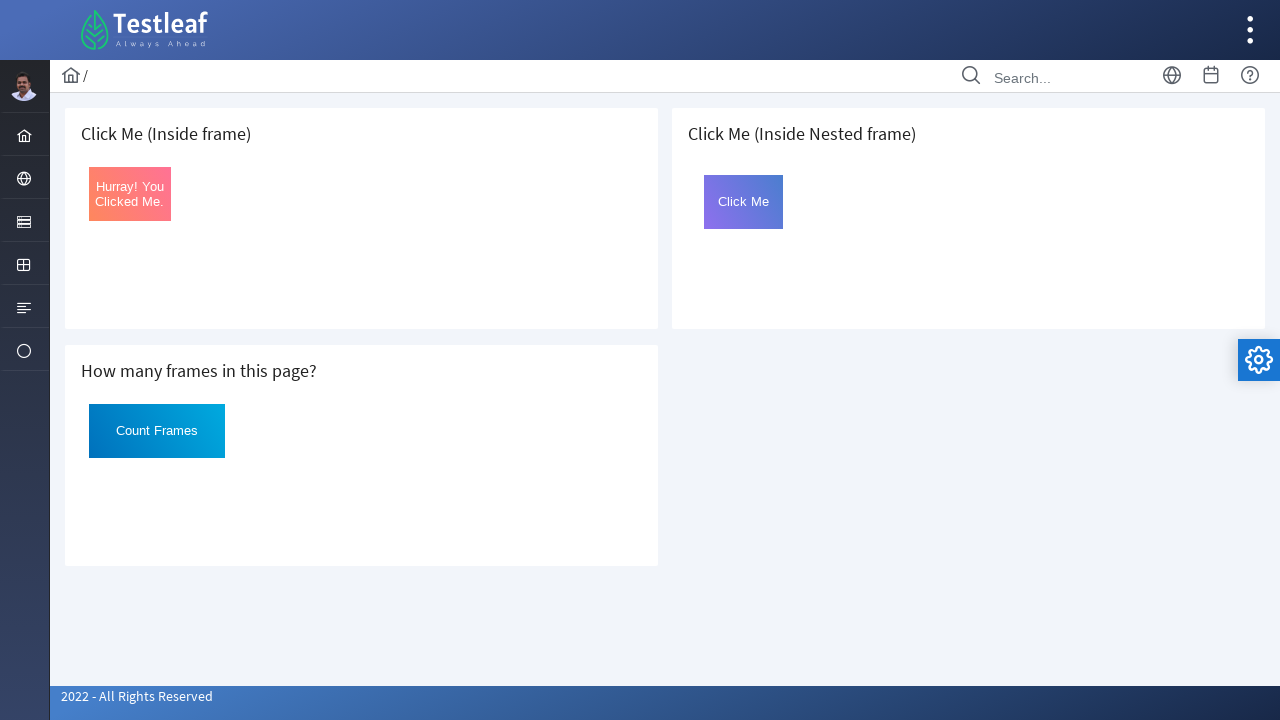

Located nested iframe with id 'frame2'
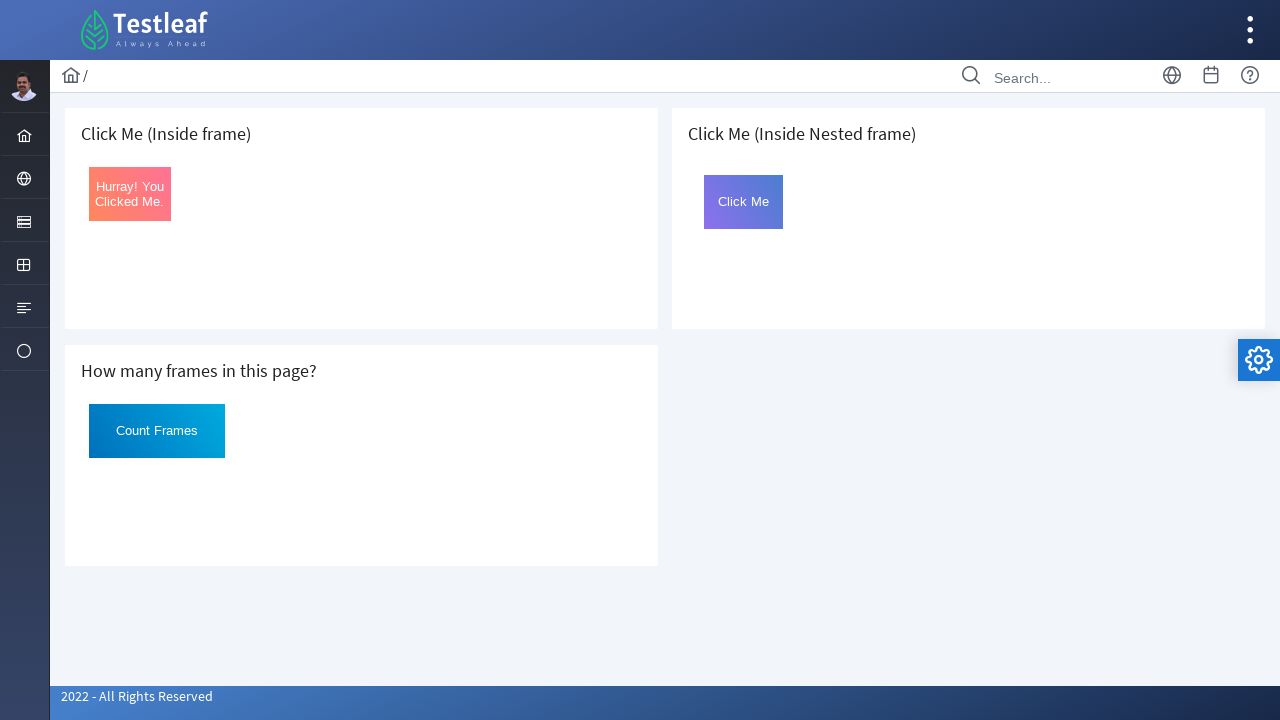

Clicked 'Click Me' button in nested iframe at (744, 202) on iframe >> nth=2 >> internal:control=enter-frame >> iframe[id='frame2'] >> intern
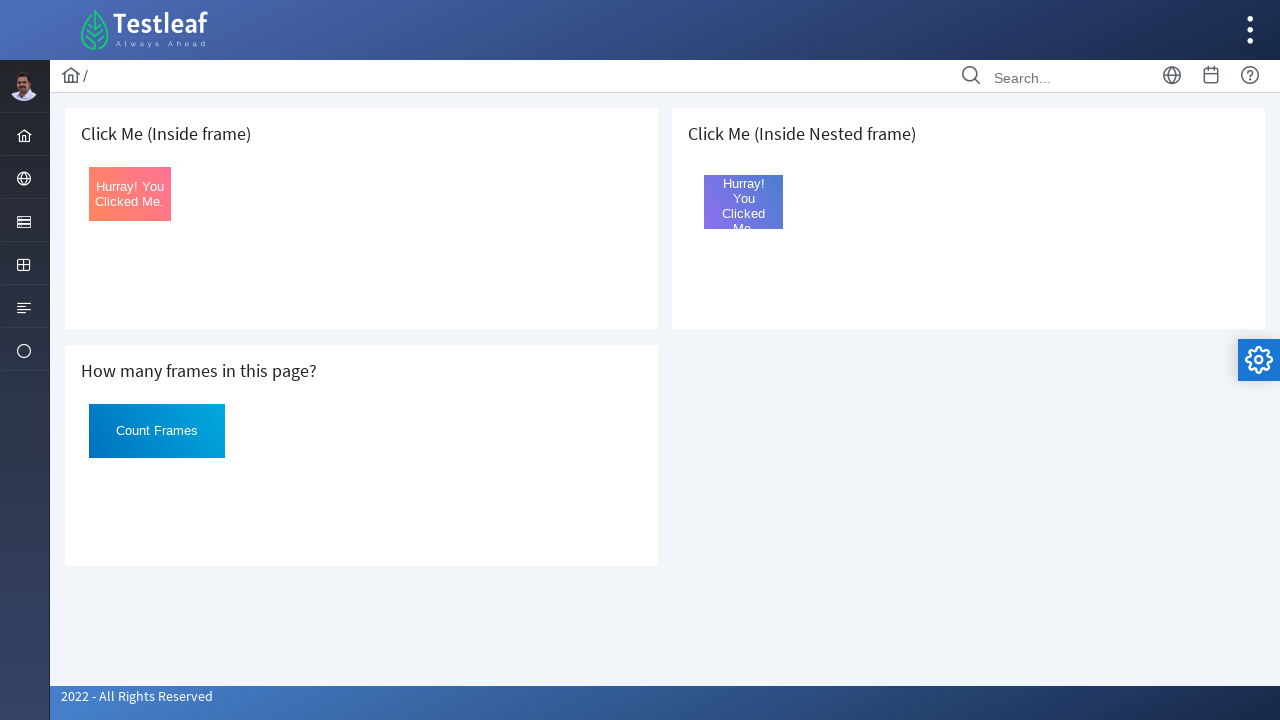

Retrieved button text from nested frame: 'Hurray! You Clicked Me.'
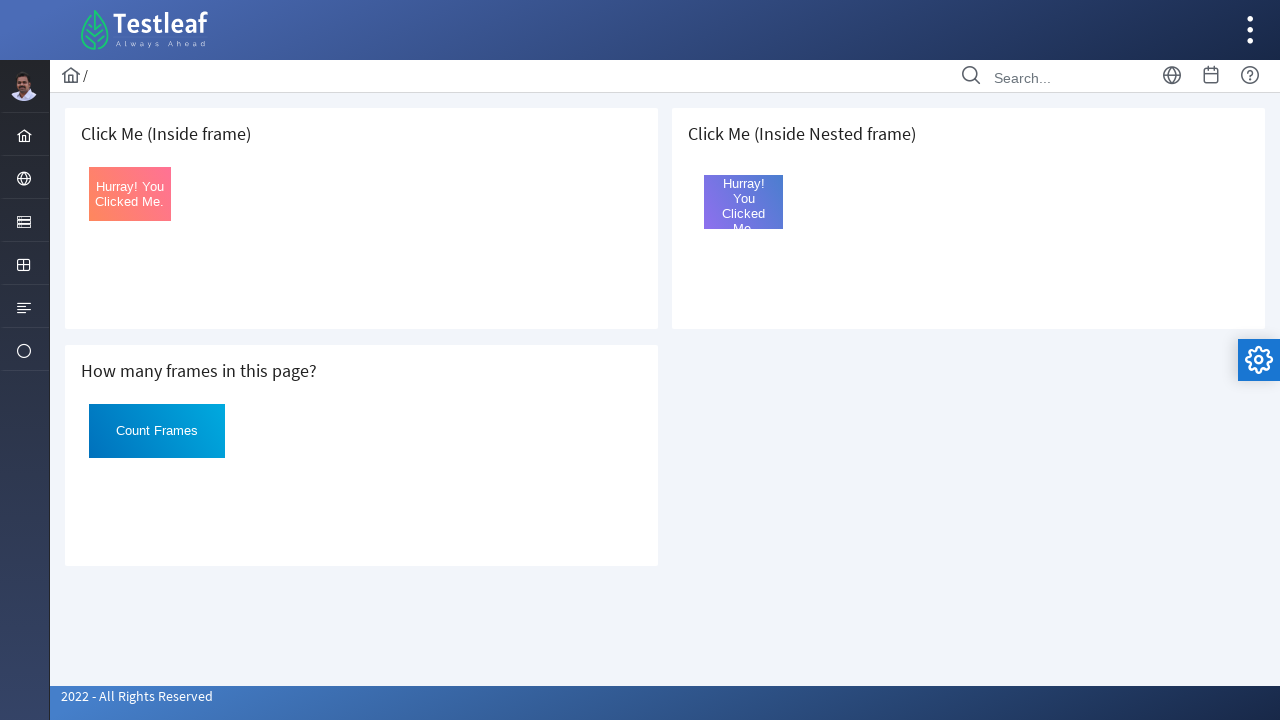

Counted total iframes on page: 3
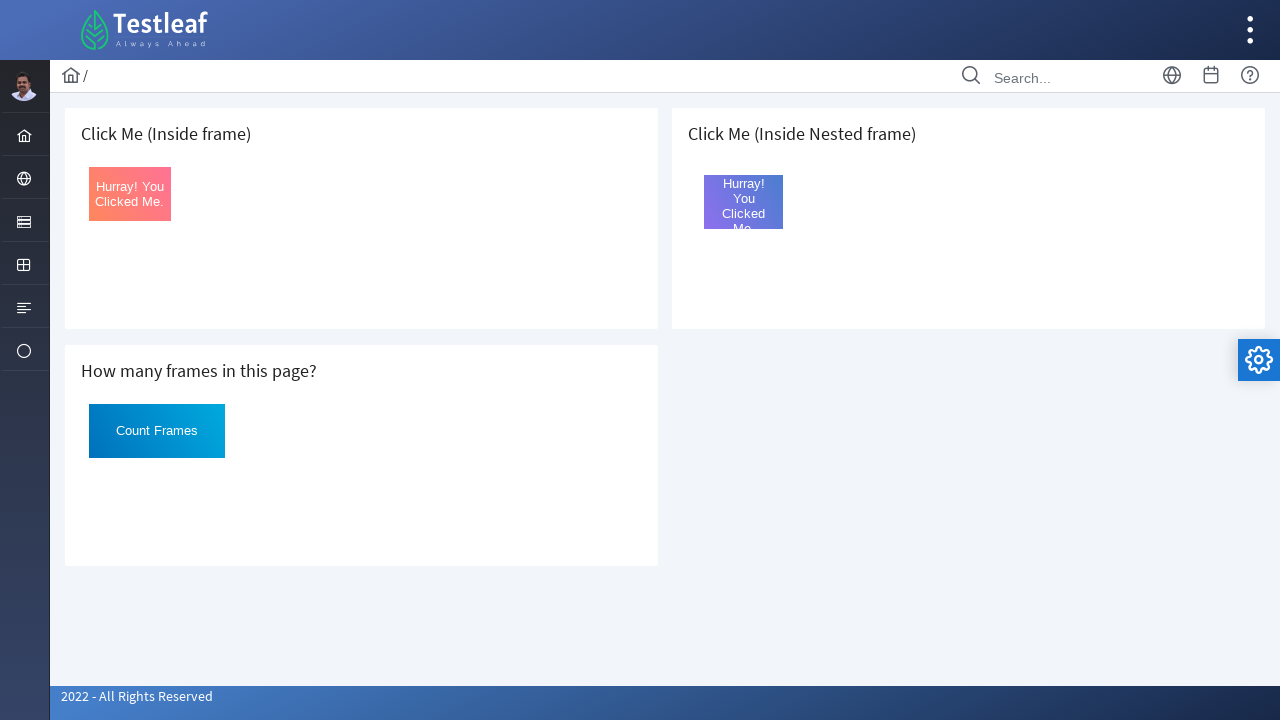

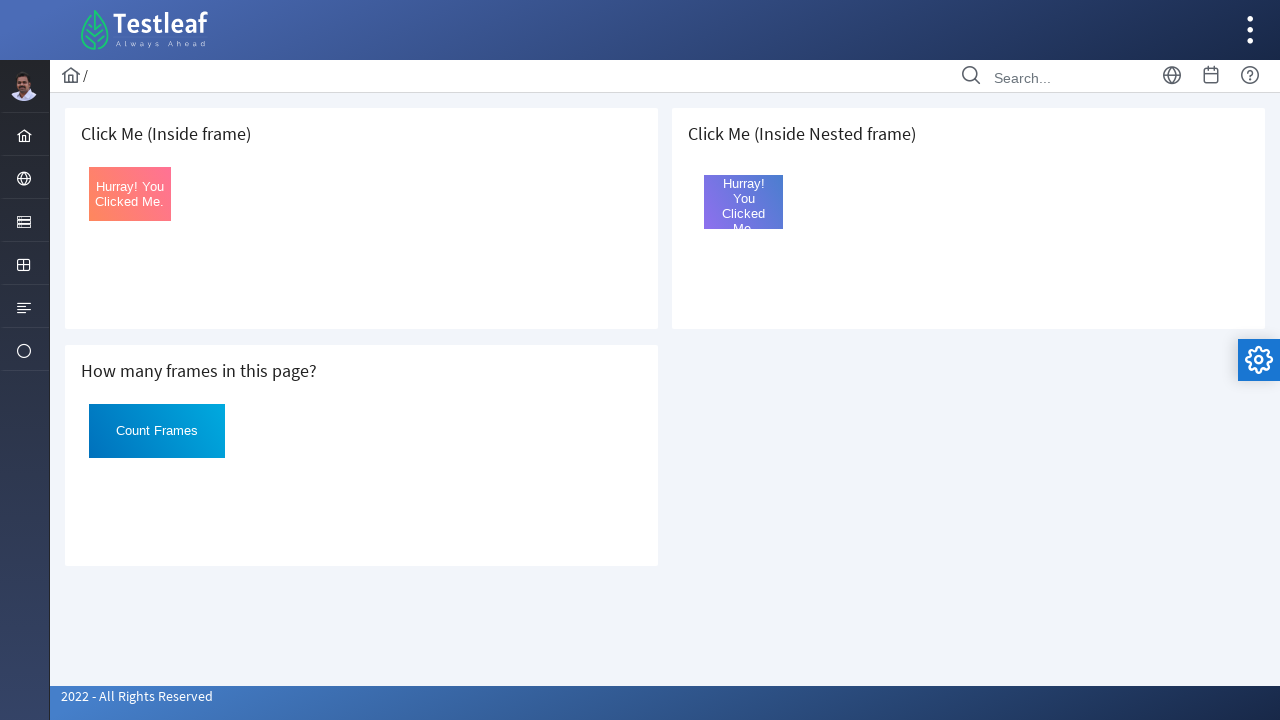